Navigates to CryptoCompare's cryptocurrency listing page and verifies that the coins table is displayed with data.

Starting URL: https://www.cryptocompare.com/coins/list/USD/1

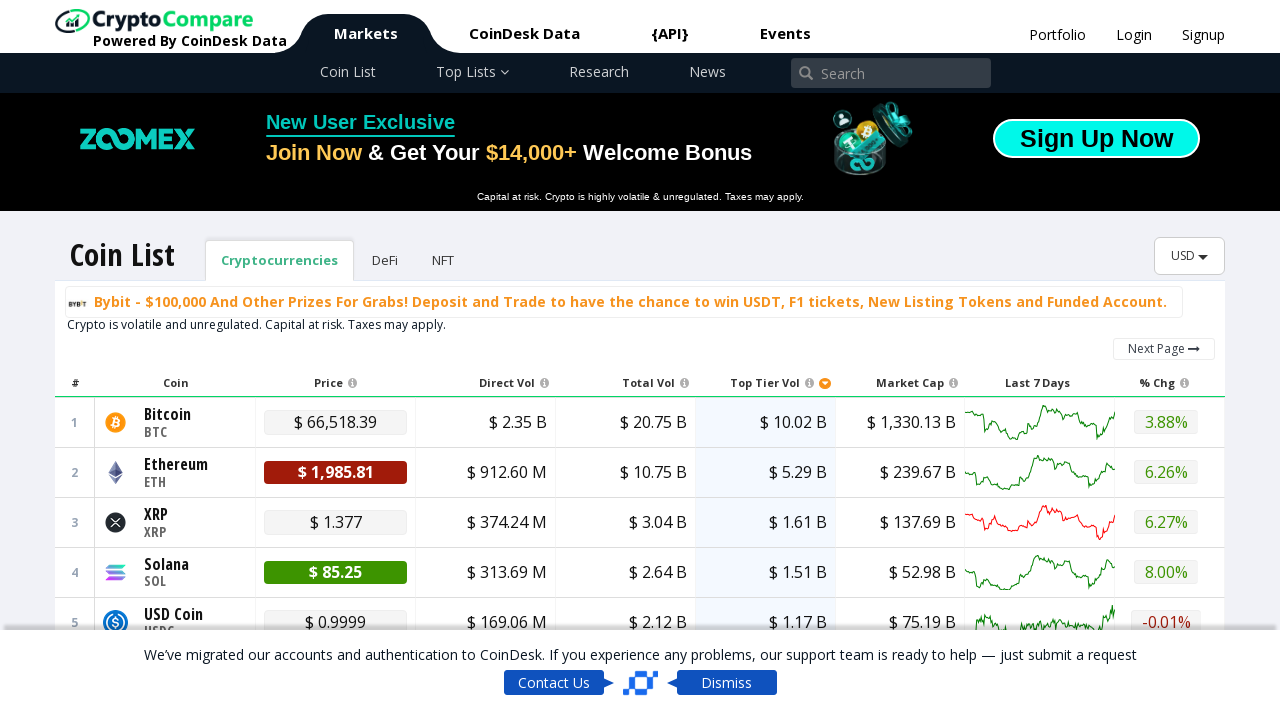

Navigated to CryptoCompare cryptocurrency listing page
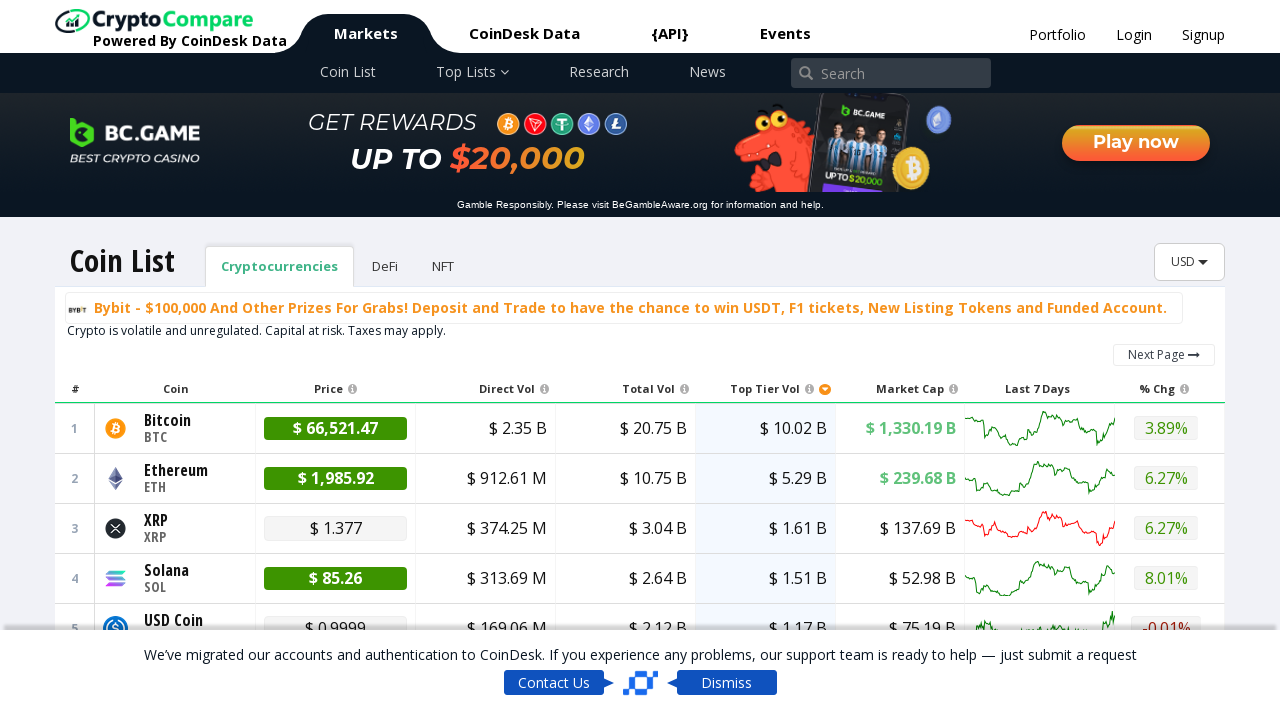

Cryptocurrency coins table loaded
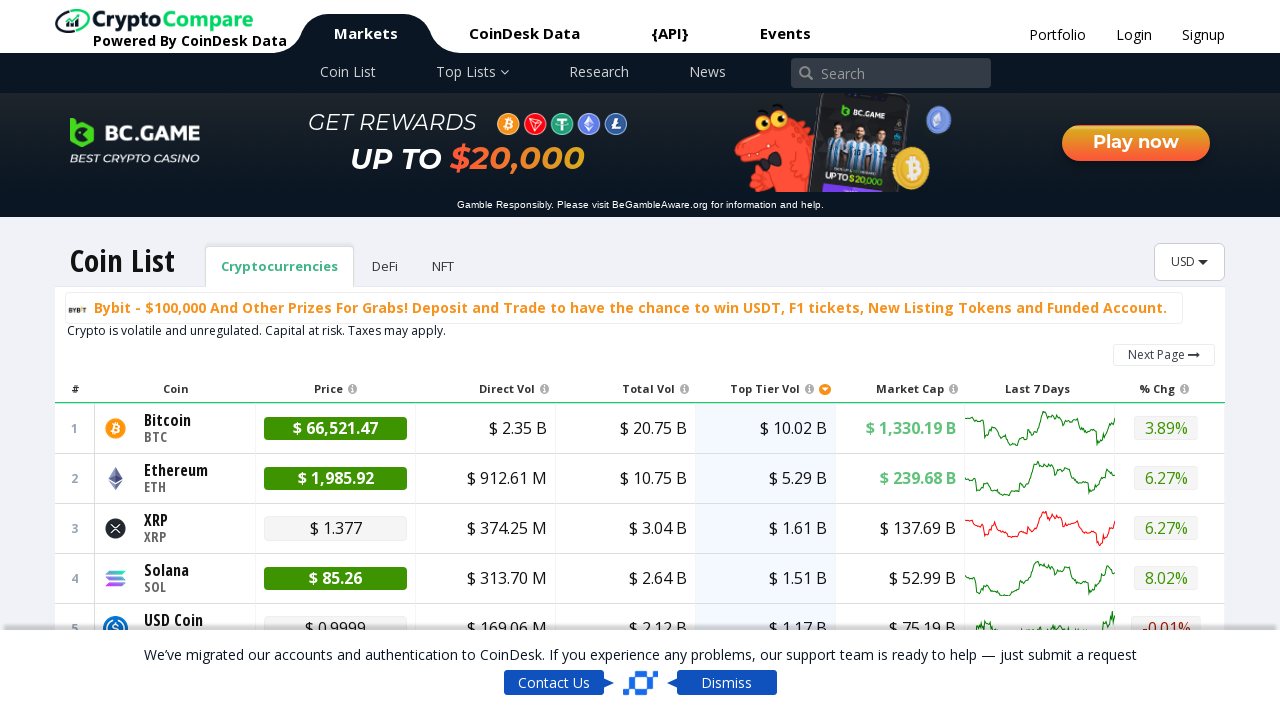

Verified coins table contains row data
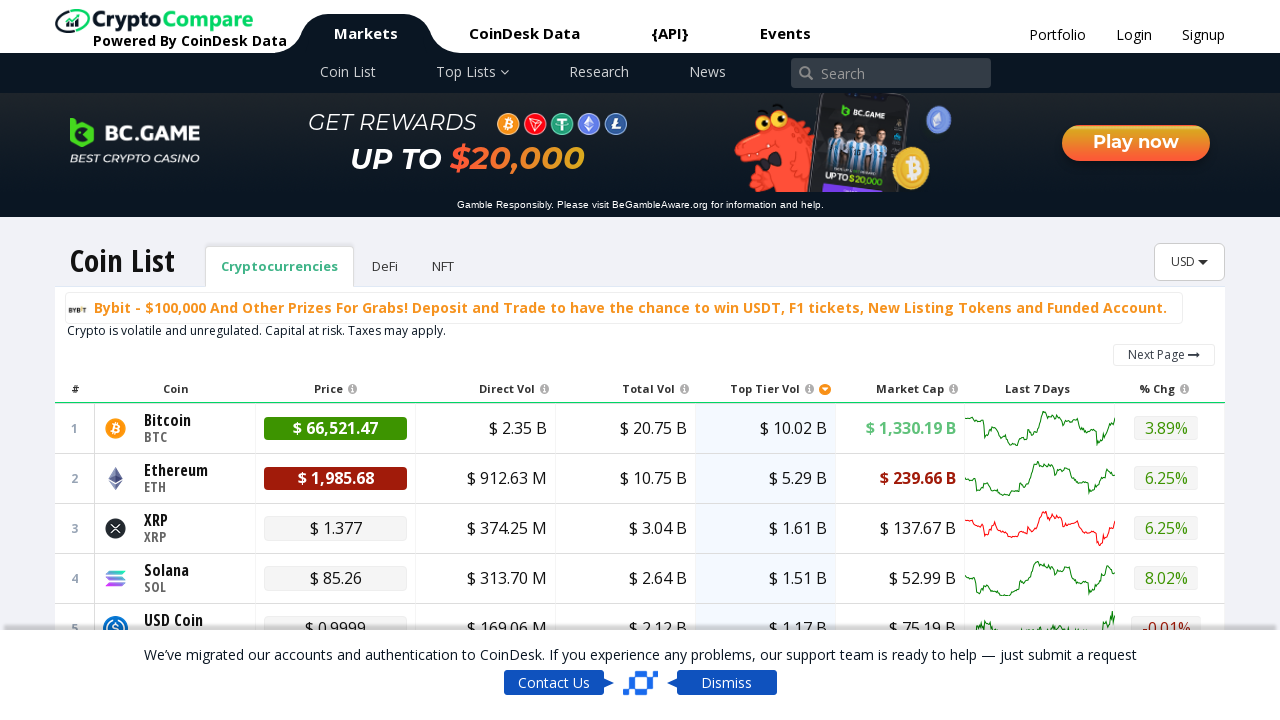

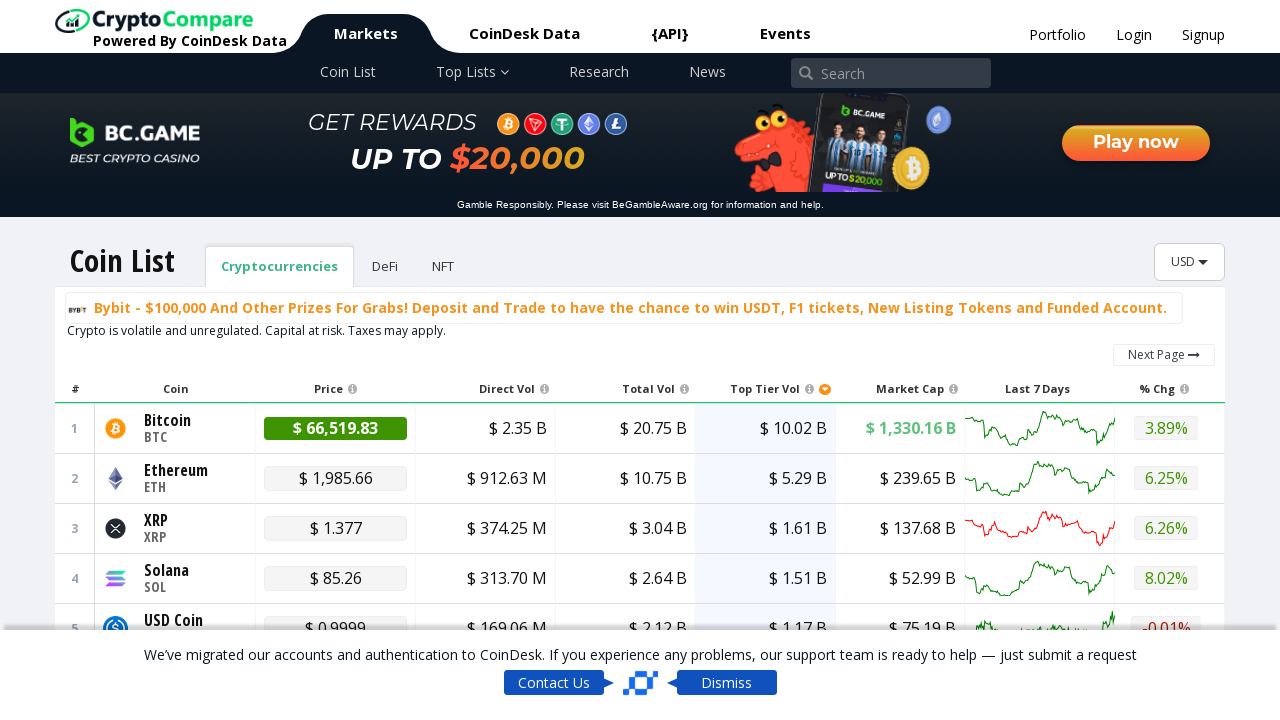